Tests form submission by filling out multiple input fields and submitting the form, then handling an alert dialog

Starting URL: http://only-testing-blog.blogspot.in/2014/05/form.html

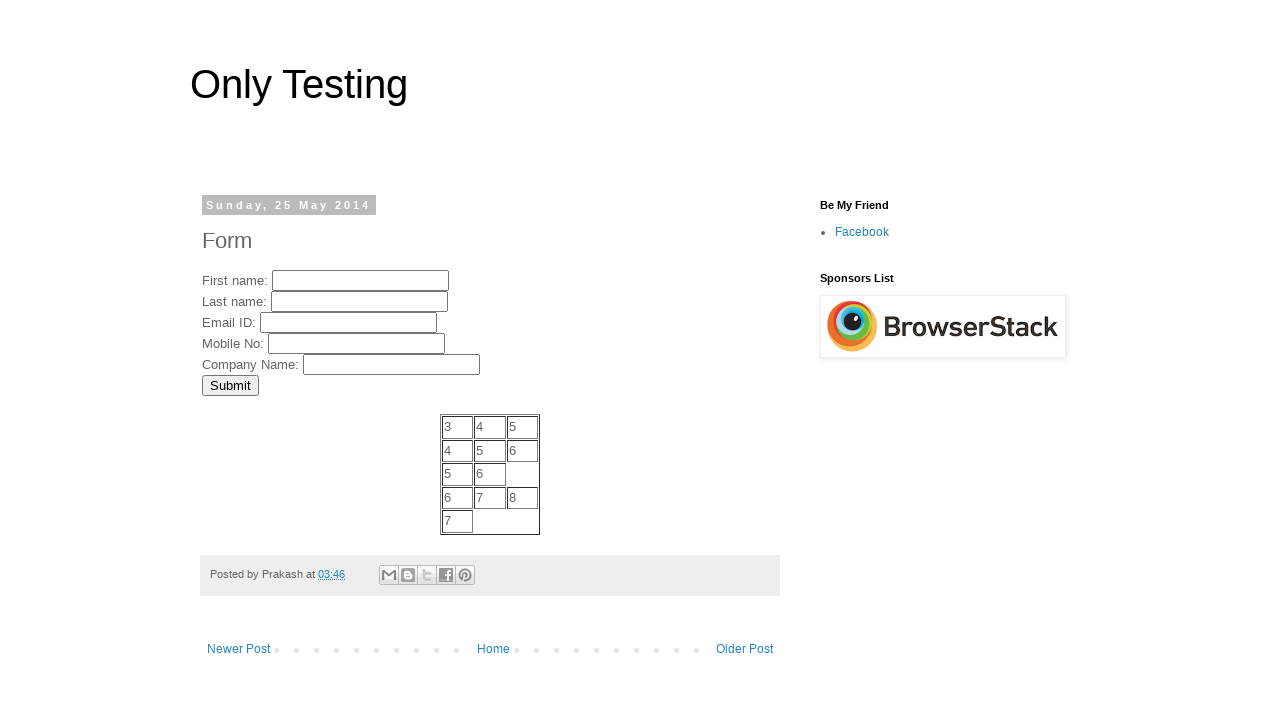

Filled First Name field with 'MyFName' on //input[@name='FirstName']
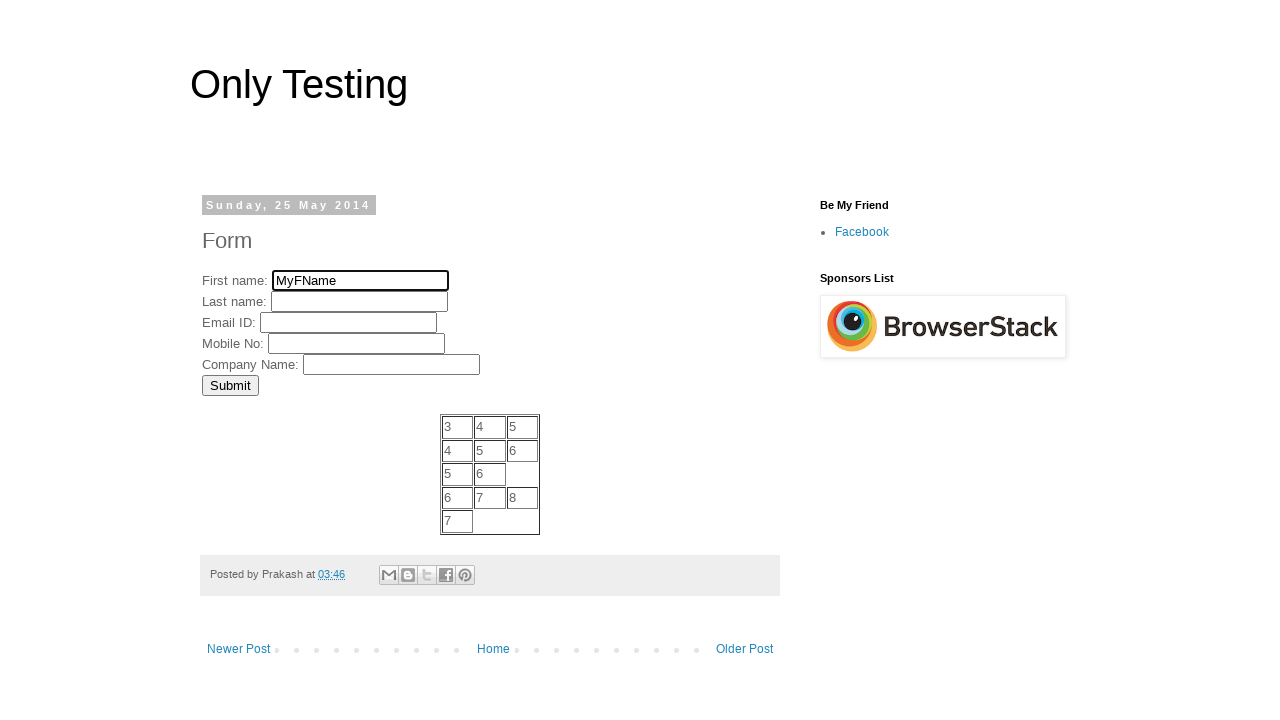

Filled Last Name field with 'MyLName' on //input[@name='LastName']
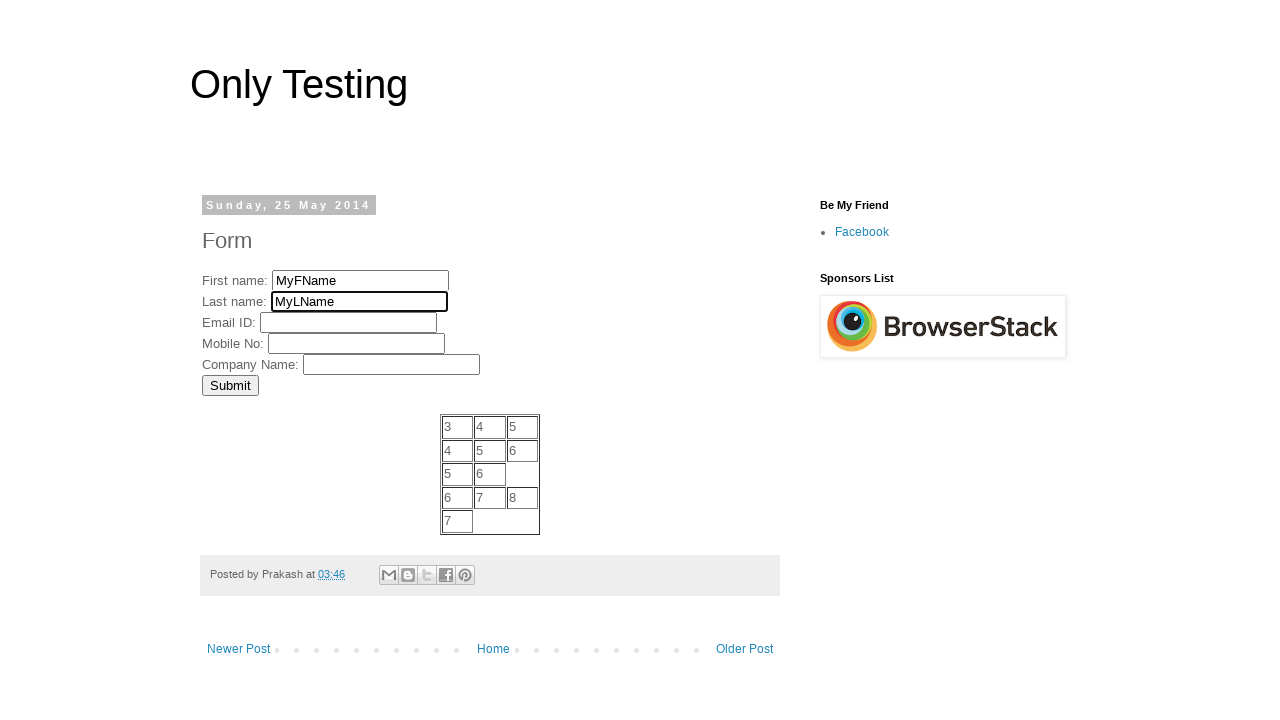

Filled Email ID field with 'test@example.com' on //input[@name='EmailID']
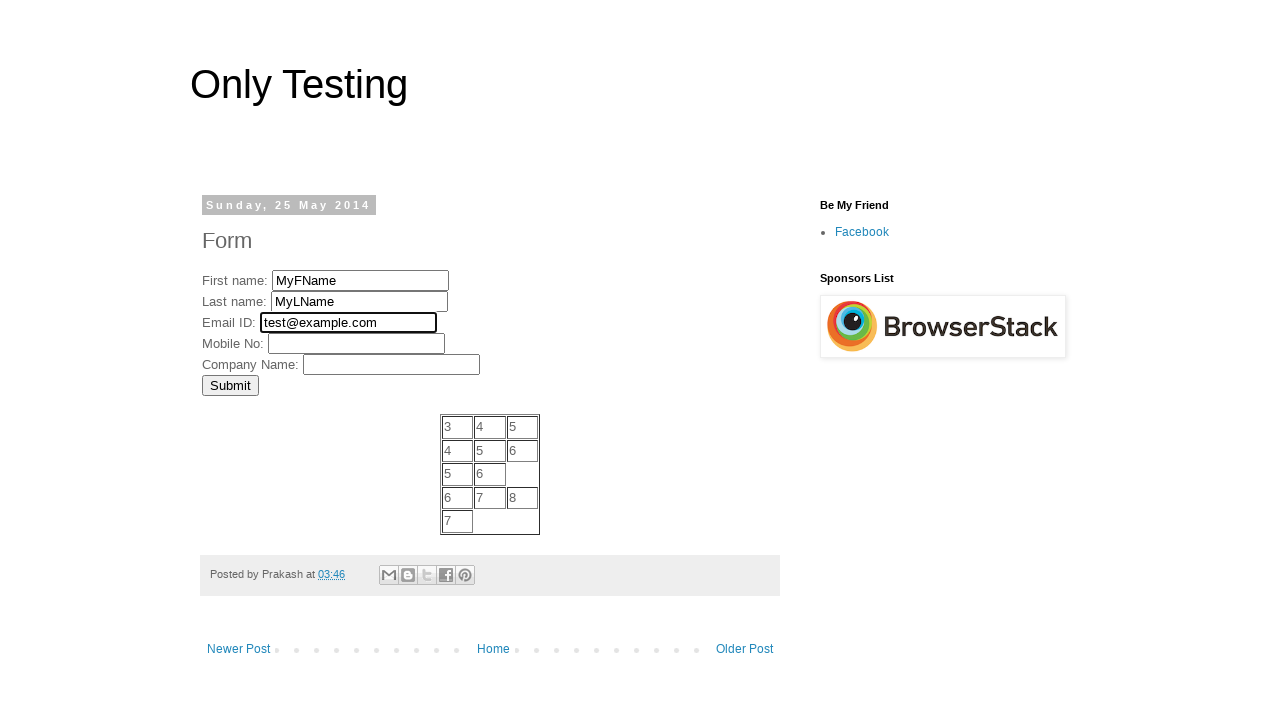

Filled Mobile Number field with '9876543210' on //input[@name='MobNo']
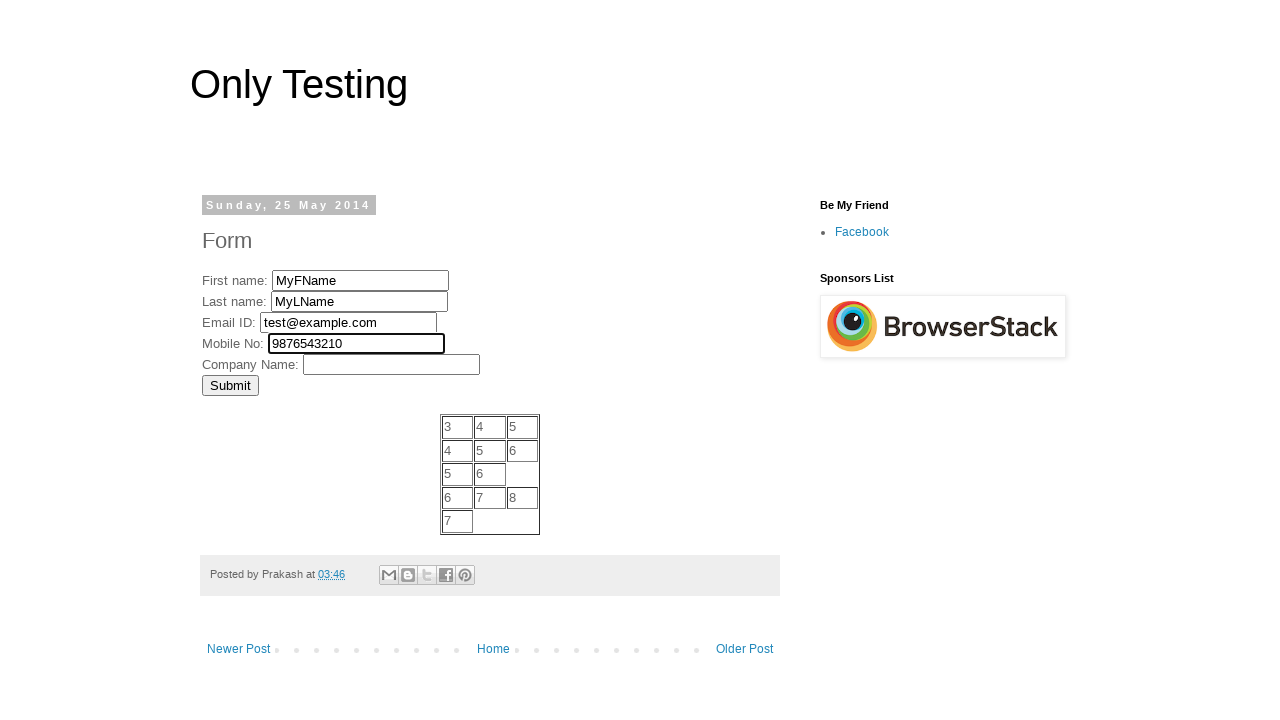

Filled Company field with 'Test Company Inc' on //input[@name='Company']
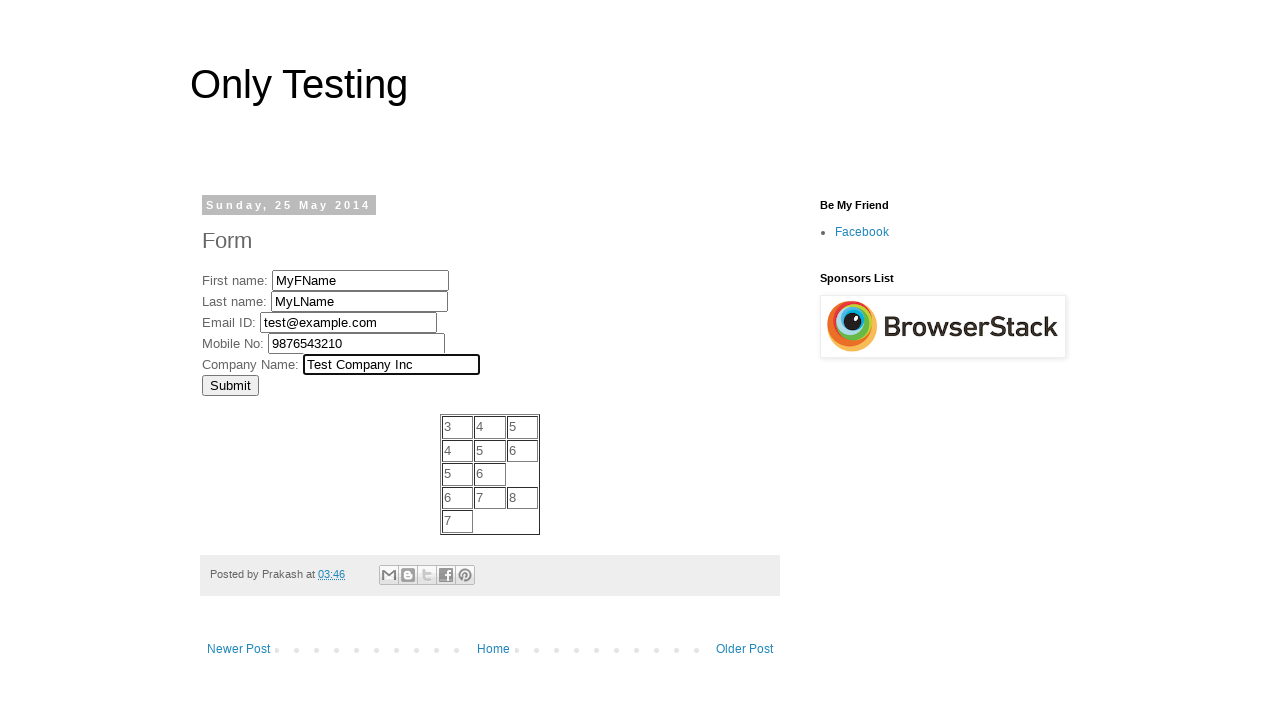

Pressed Enter to submit the form on xpath=//input[@name='Company']
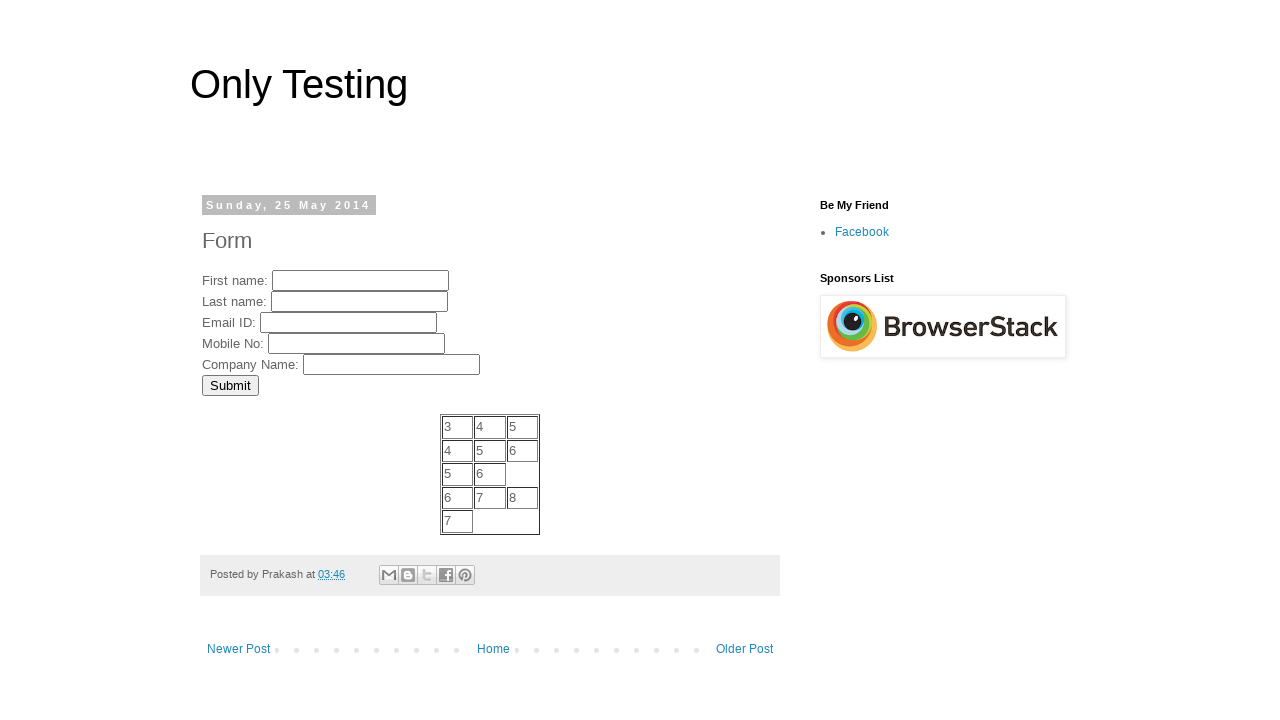

Set up alert dialog handler to accept alerts
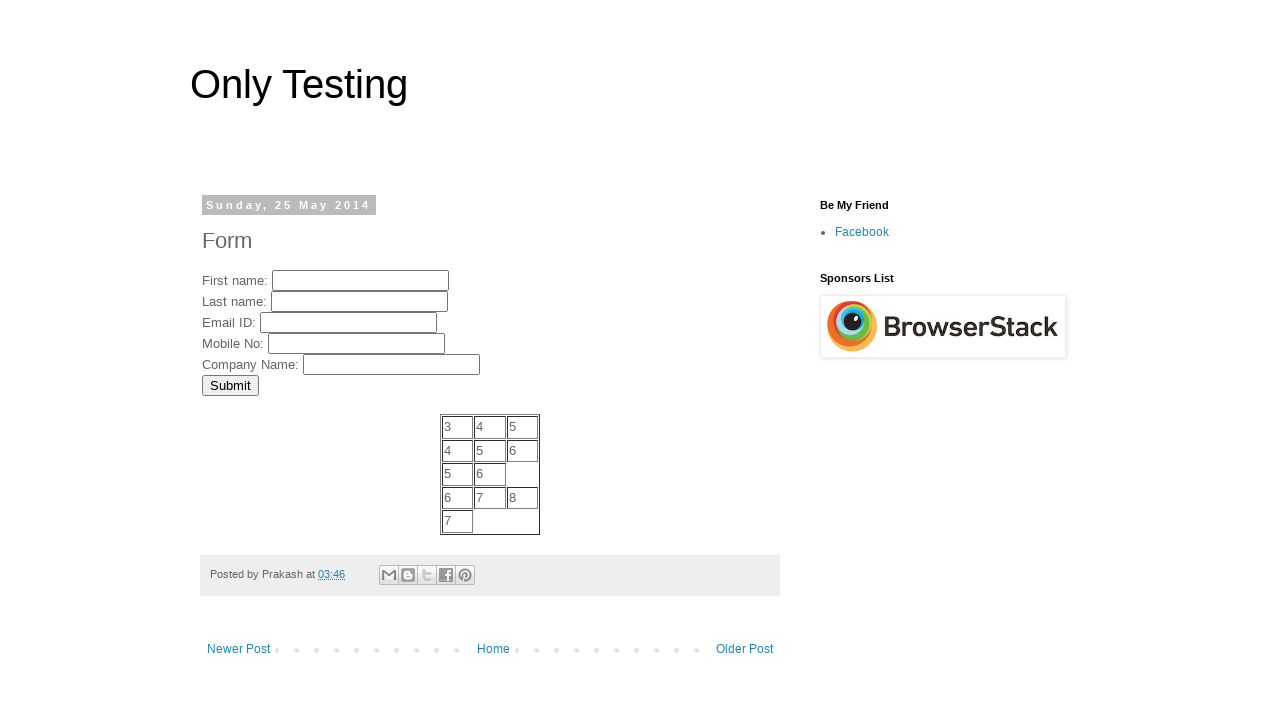

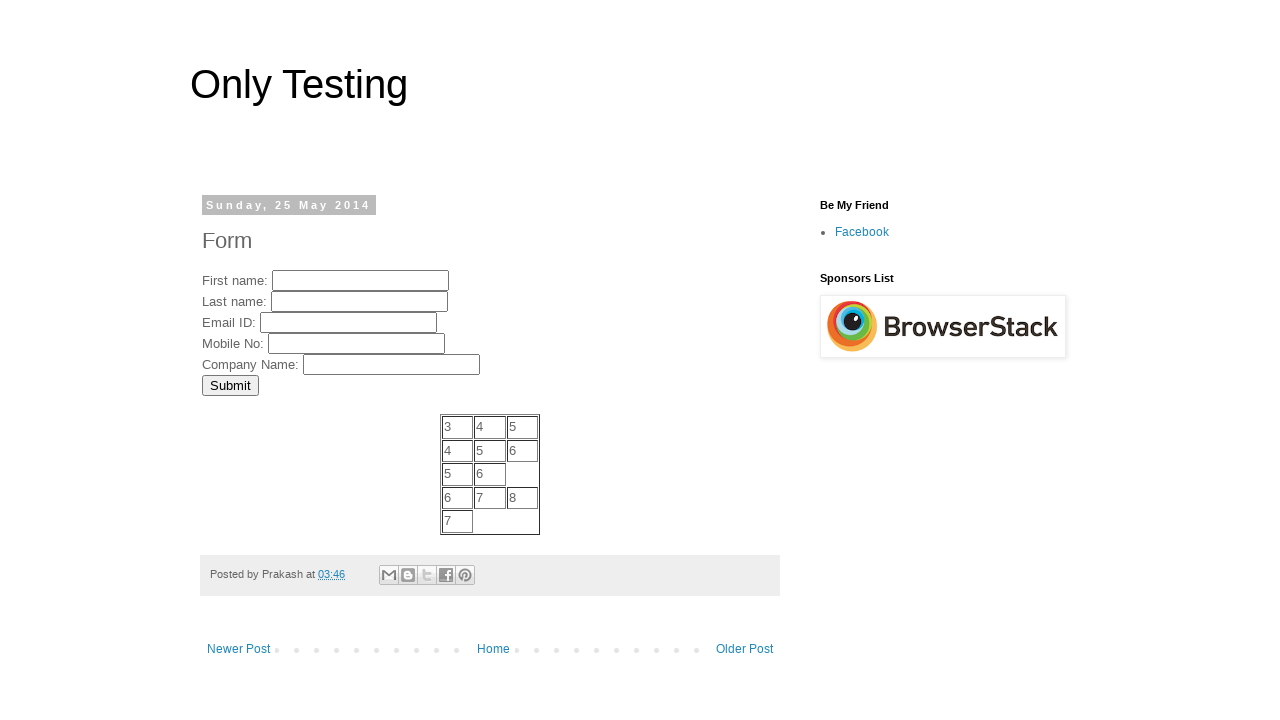